Tests jQuery UI selectmenu dropdown by clicking the speed dropdown and selecting the "Fast" option

Starting URL: https://jqueryui.com/resources/demos/selectmenu/default.html

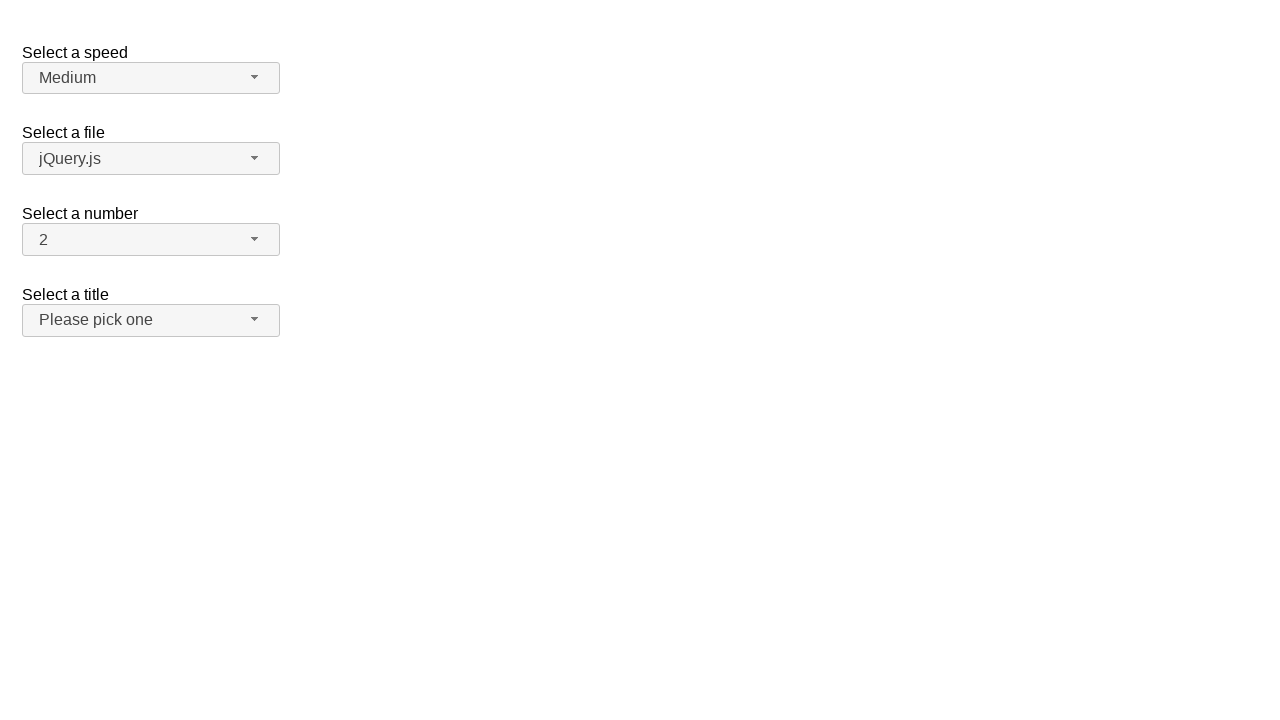

Navigated to jQuery UI selectmenu demo page
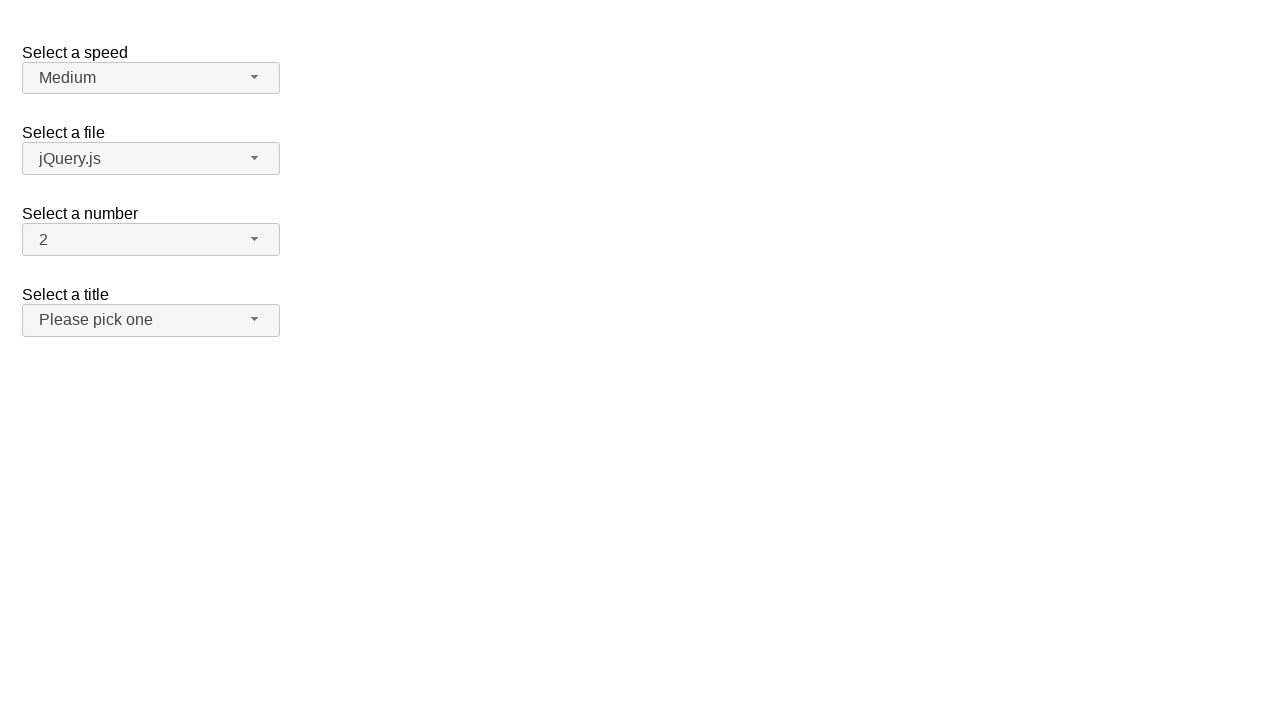

Clicked on speed dropdown button at (151, 78) on #speed-button
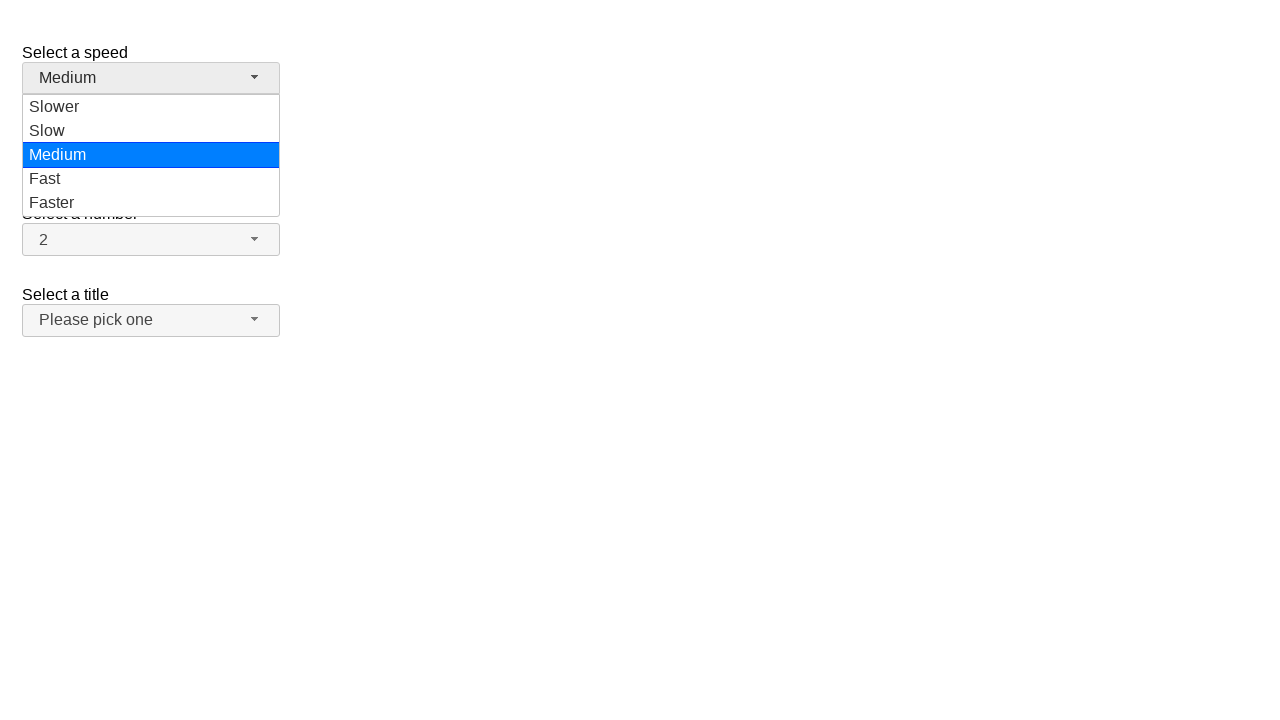

Dropdown menu became visible with options
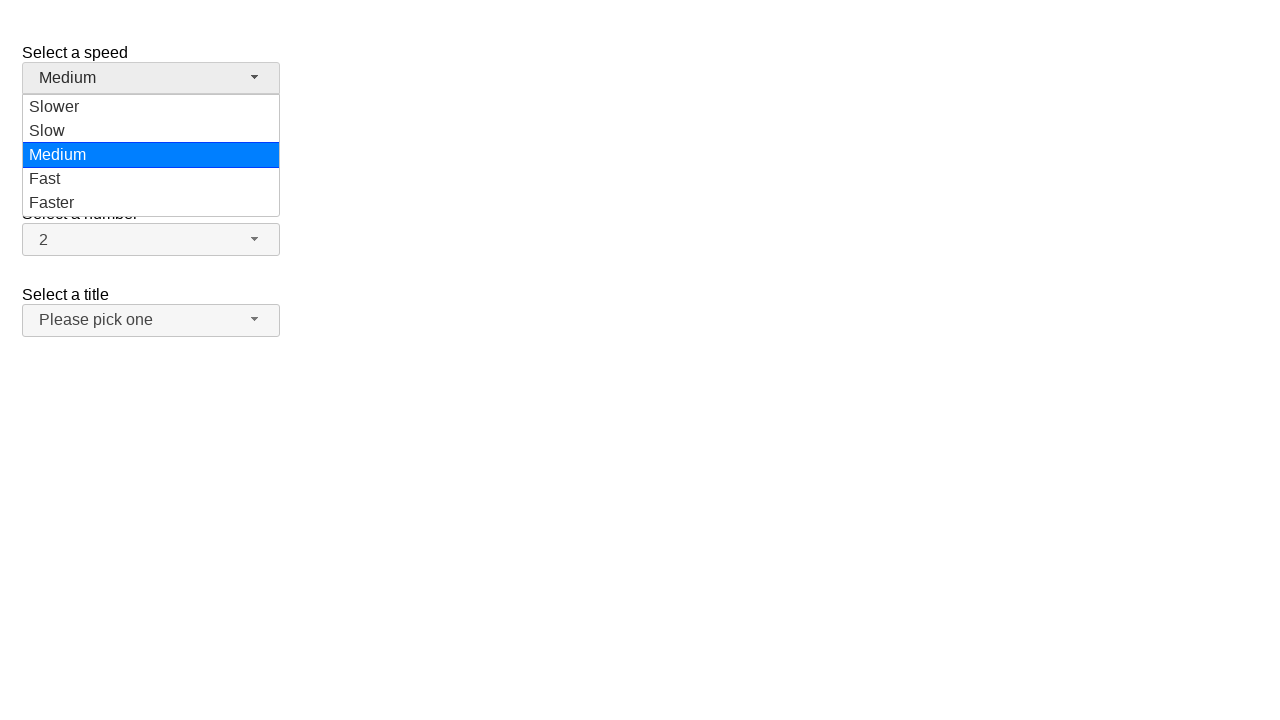

Selected 'Fast' option from the speed dropdown at (151, 179) on ul#speed-menu div[role='option']:has-text('Fast')
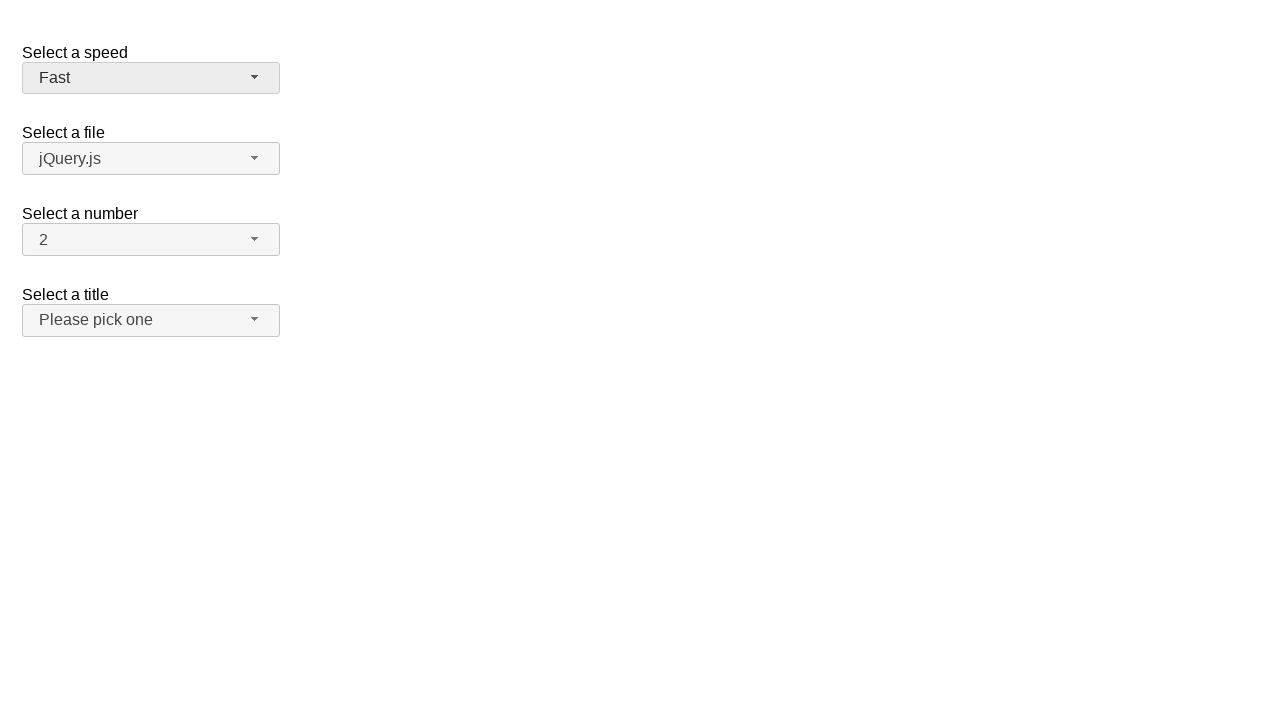

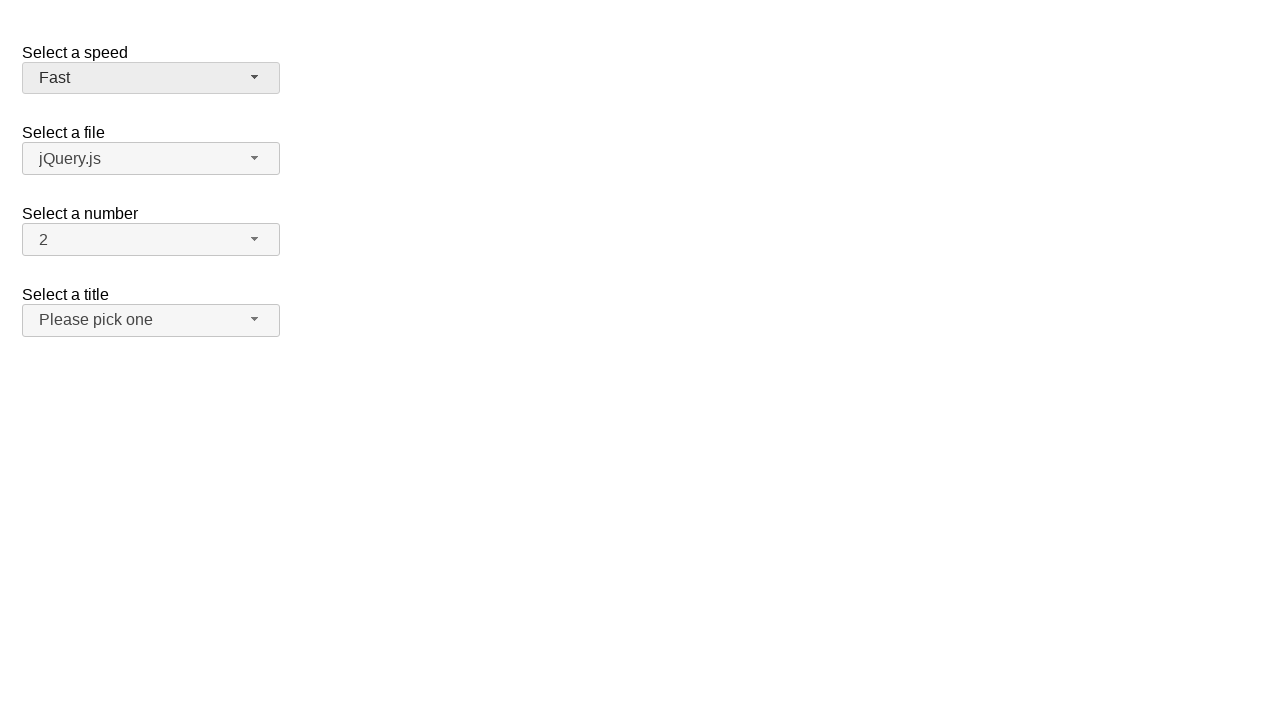